Tests an e-commerce checkout flow by searching for products, adding them to cart, and completing the checkout process

Starting URL: https://rahulshettyacademy.com/seleniumPractise/#/

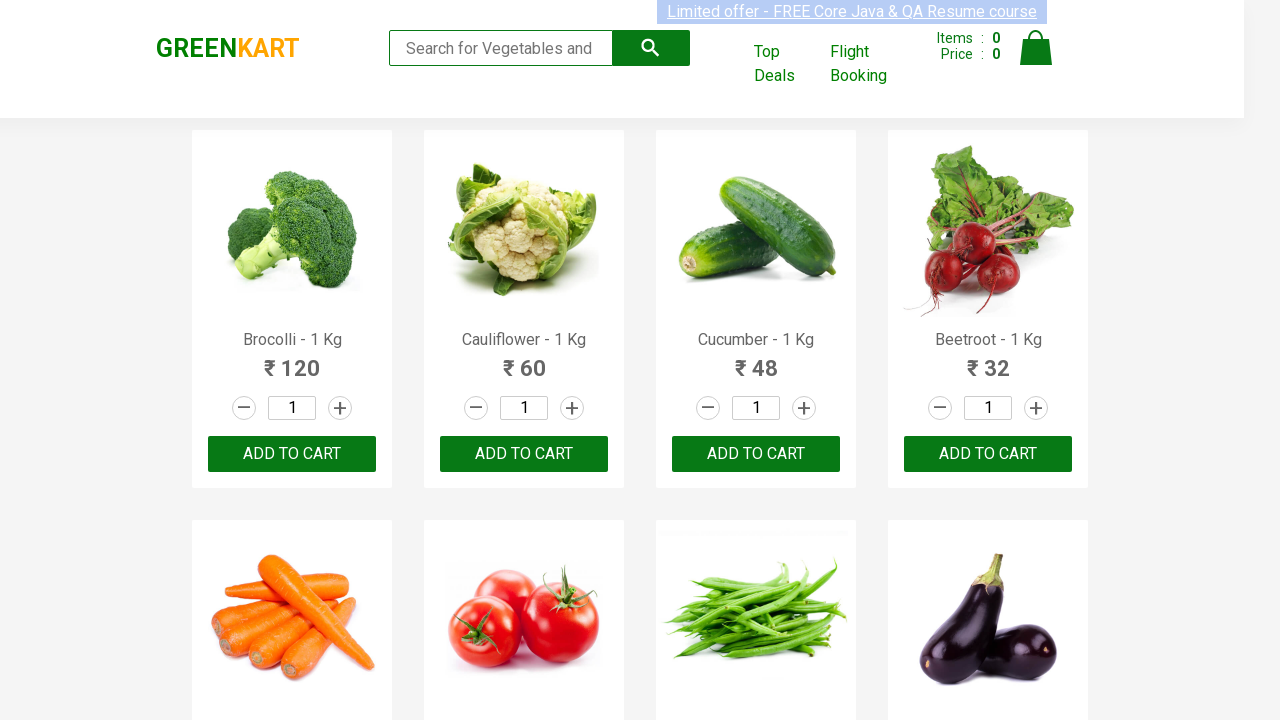

Filled search field with 'ca' to find products on .search-keyword
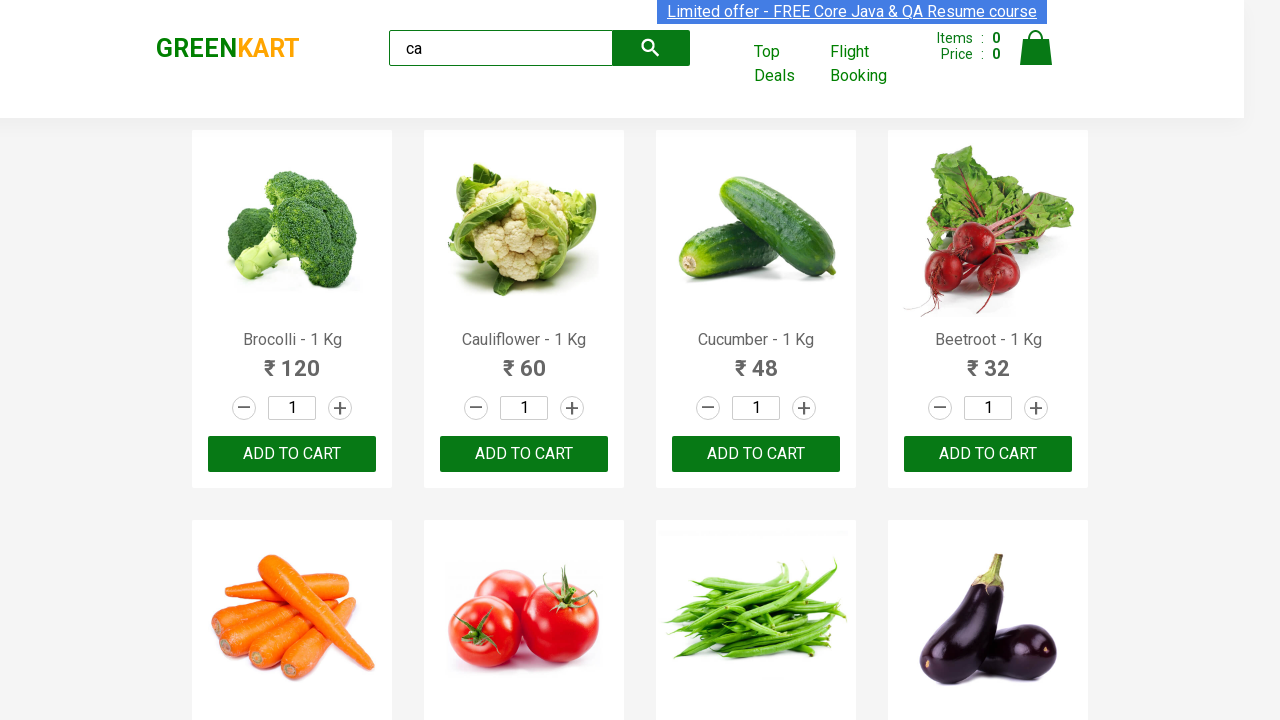

Waited 1 second for search results to load
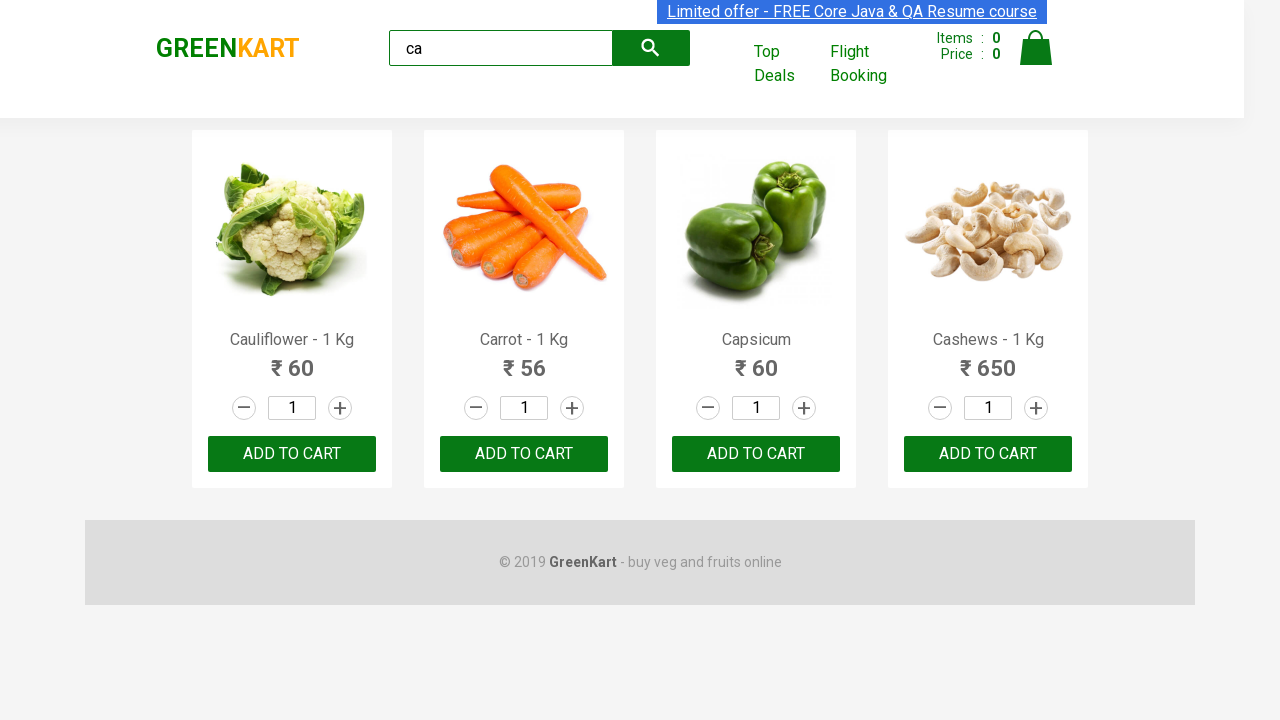

Retrieved all product elements from search results
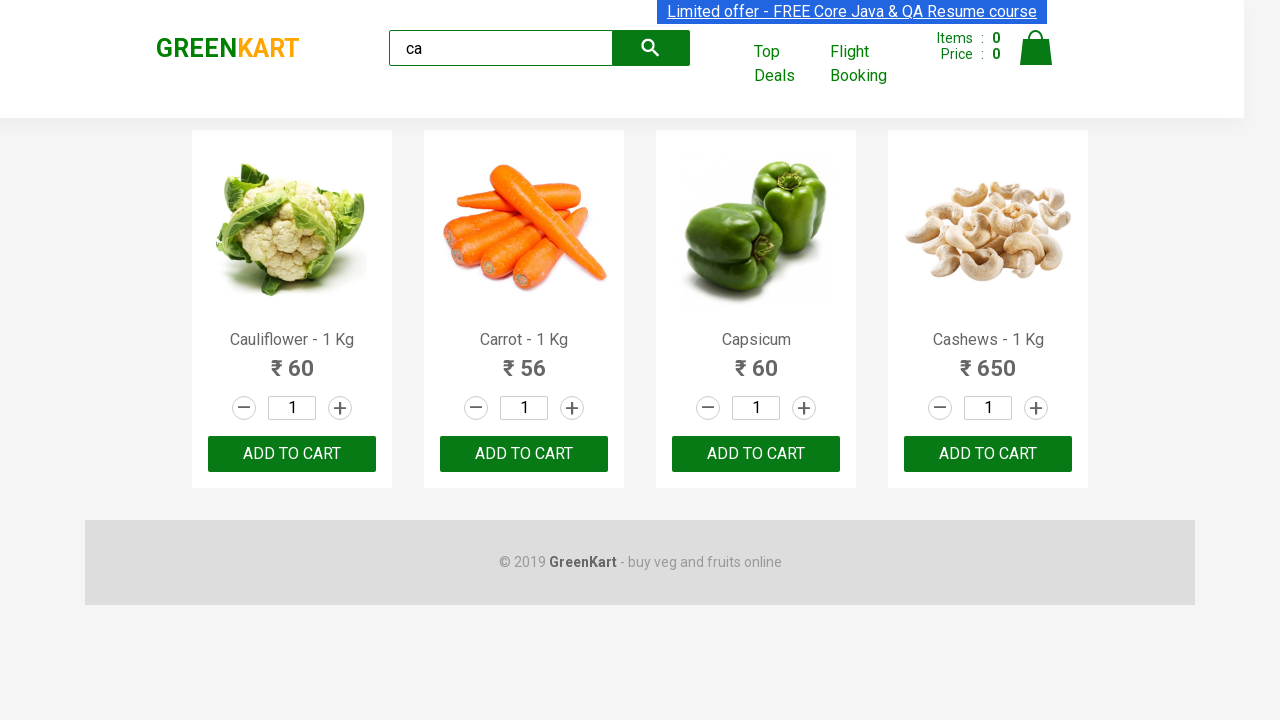

Found and clicked 'Add to Cart' button for Cashews product at (988, 454) on .products .product >> nth=3 >> button
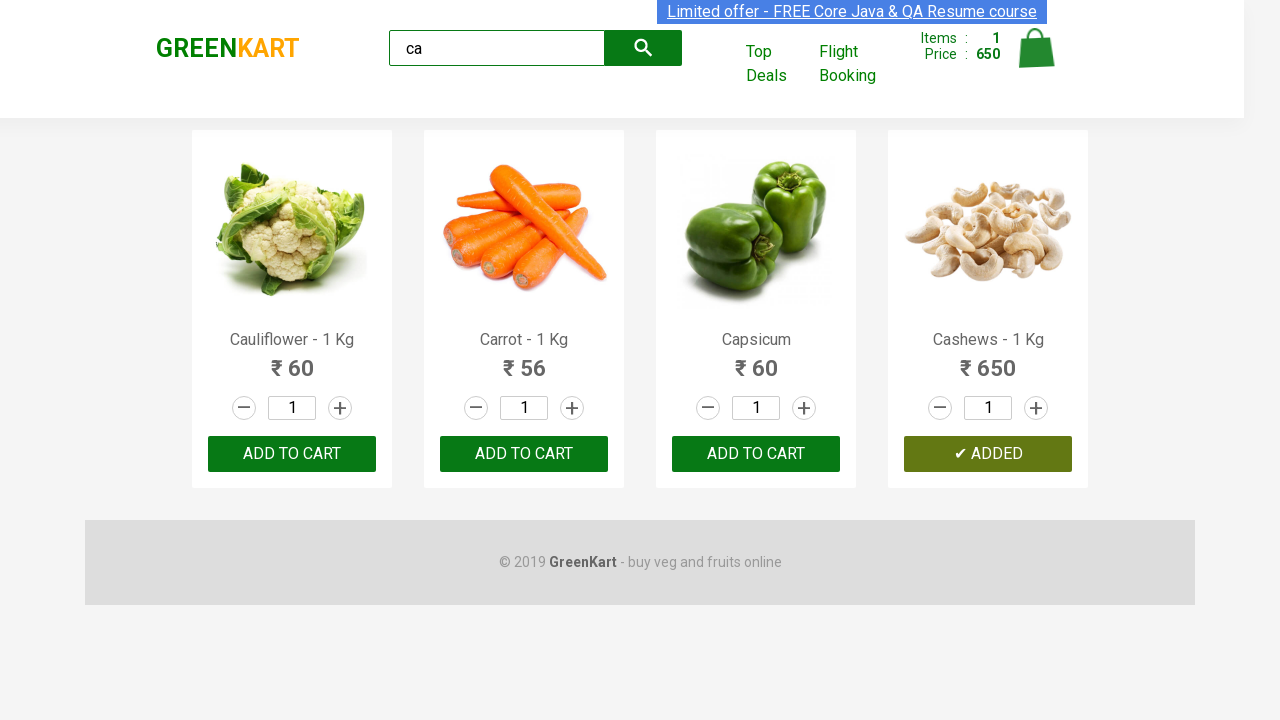

Cleared the search field on .search-keyword
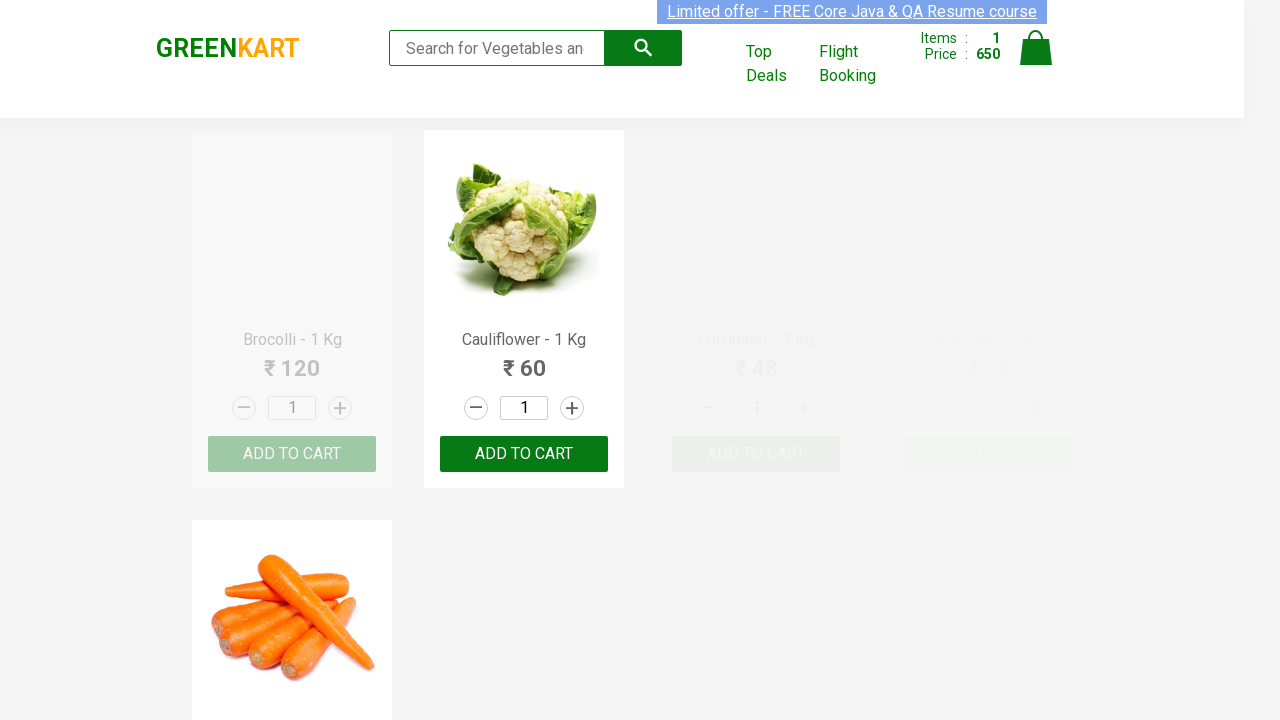

Waited 1 second after clearing search field
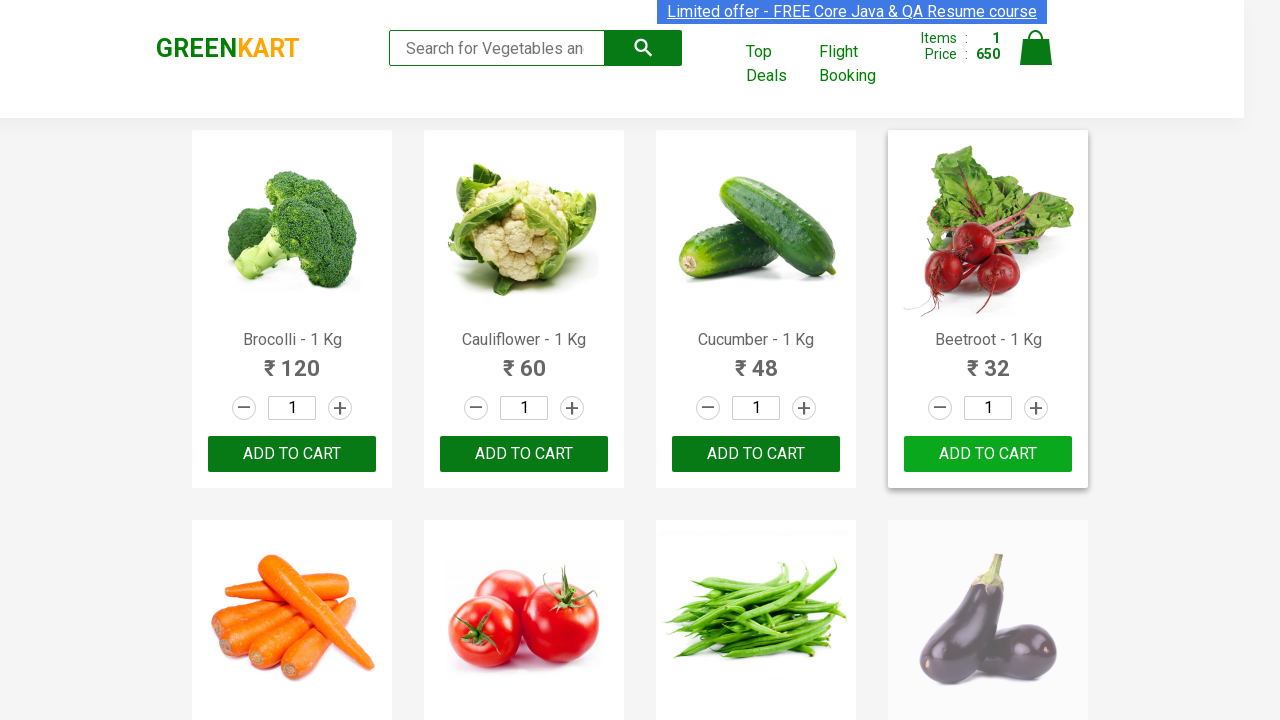

Filled search field with 'ma' to find Tomato products on .search-keyword
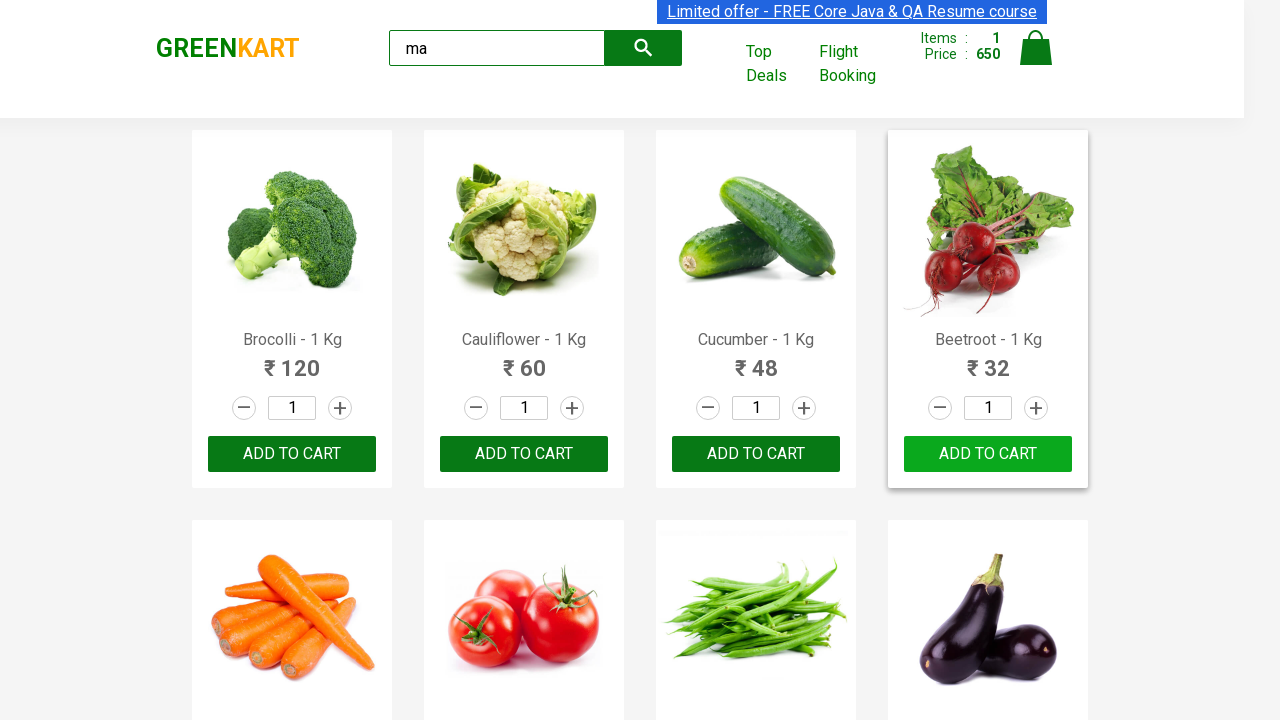

Waited 1 second for new search results to load
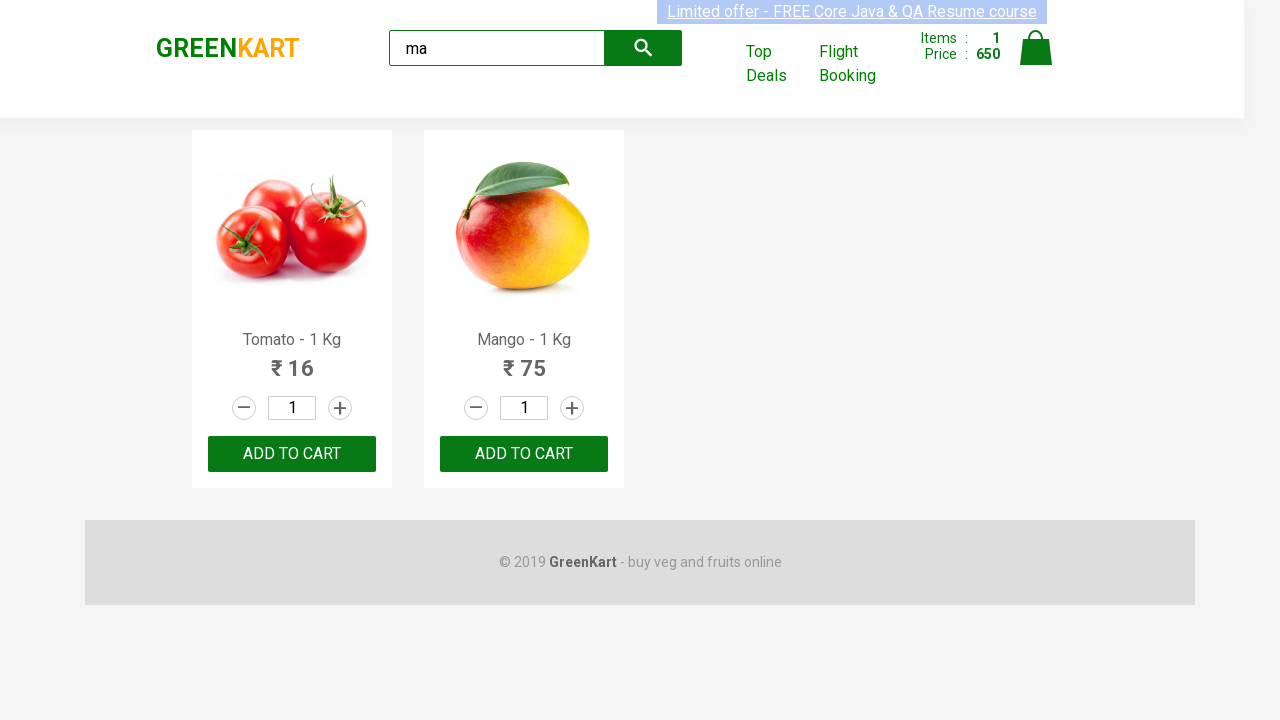

Retrieved all product elements from updated search results
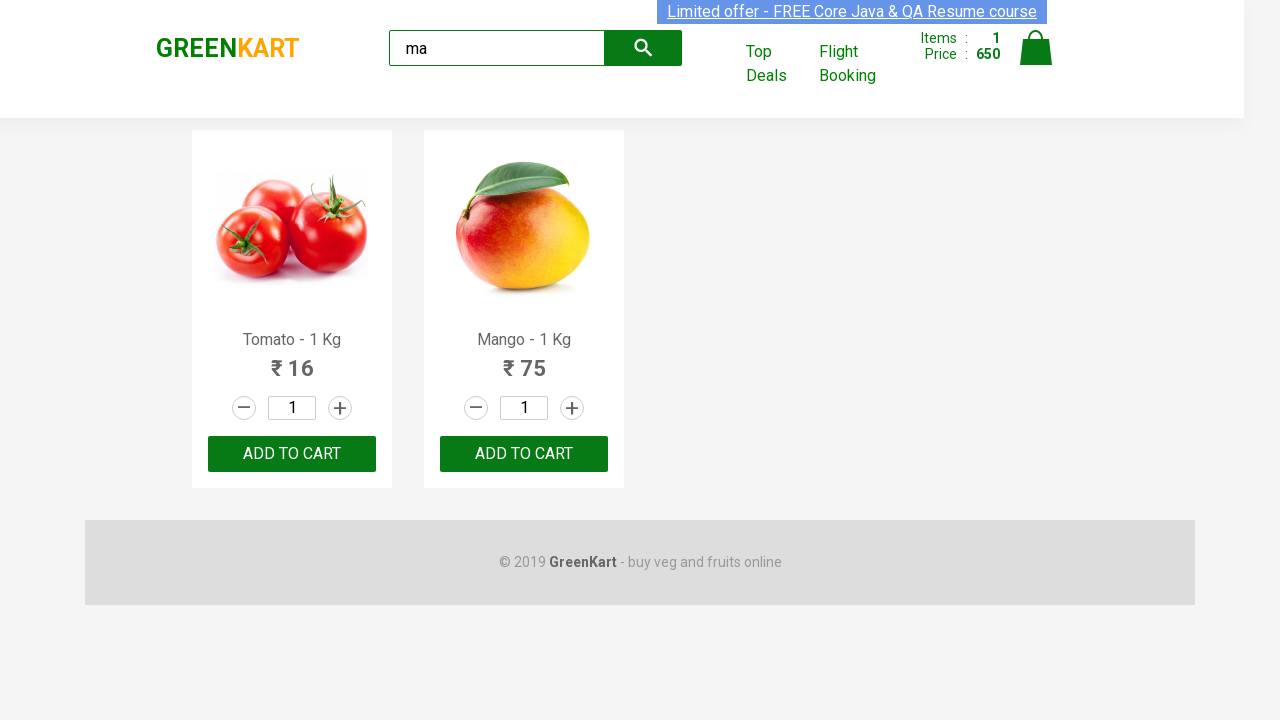

Found and clicked 'Add to Cart' button for Tomato product at (292, 454) on .products .product >> nth=0 >> button
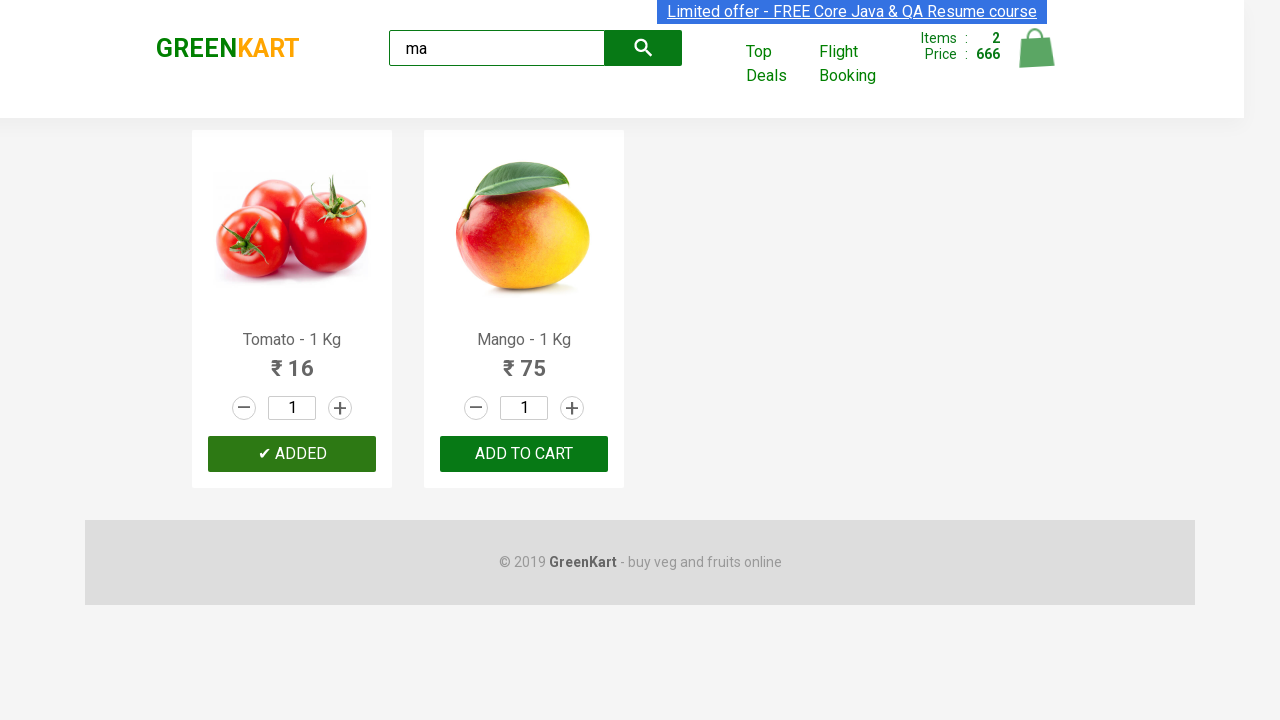

Clicked on cart icon to view shopping cart at (1036, 48) on .cart-icon > img
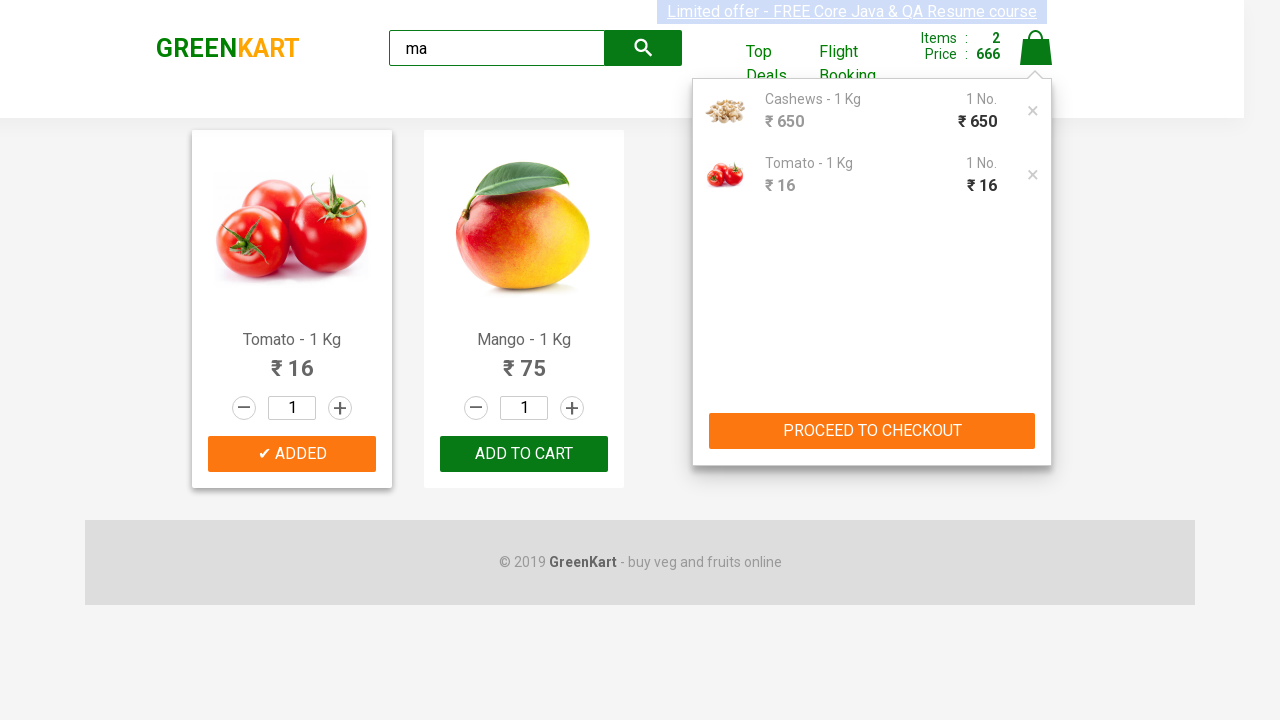

Clicked 'PROCEED TO CHECKOUT' button at (872, 431) on text=PROCEED TO CHECKOUT
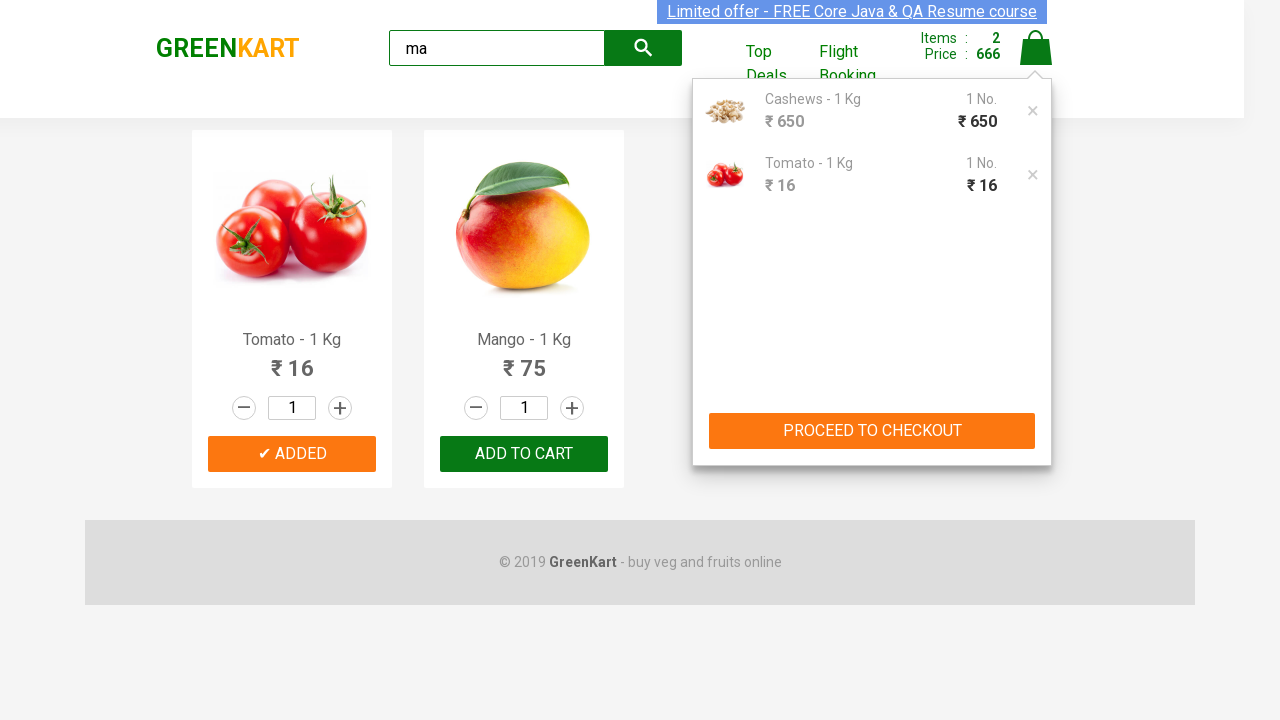

Clicked 'Place Order' button at (1036, 491) on text=Place Order
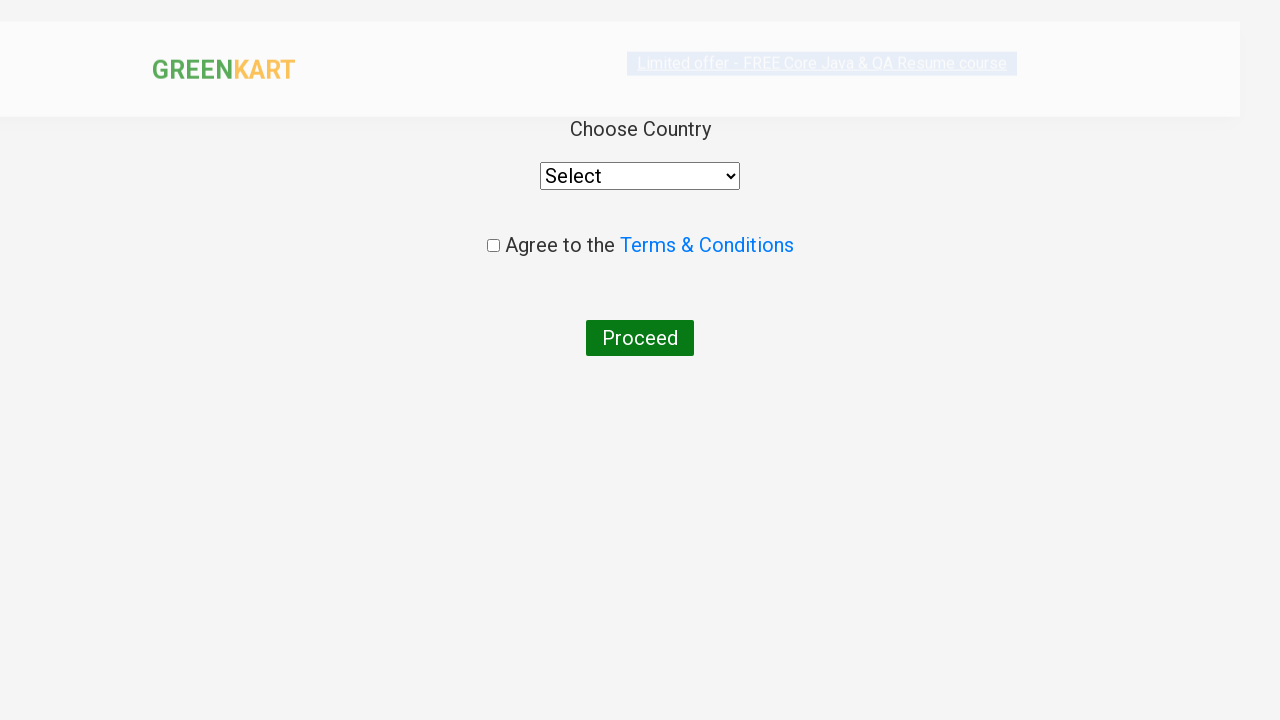

Selected 'Benin' from the country dropdown on select
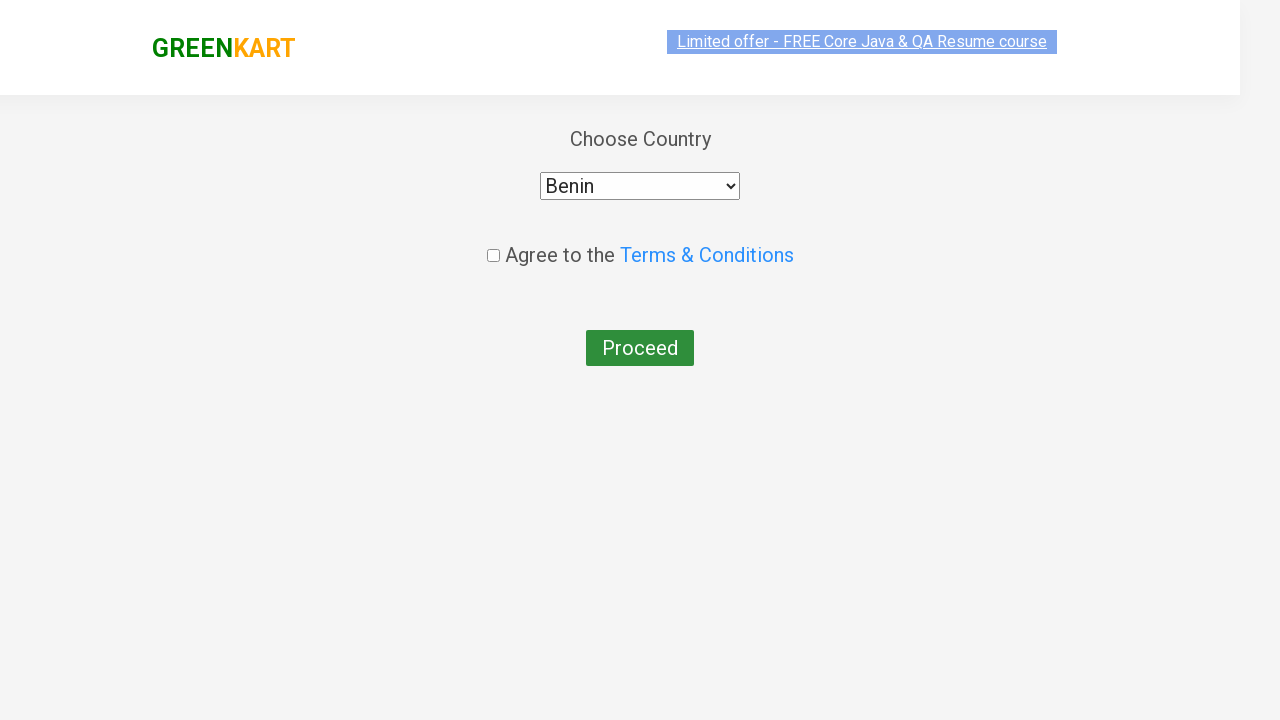

Checked the agreement checkbox to confirm terms at (493, 246) on .chkAgree
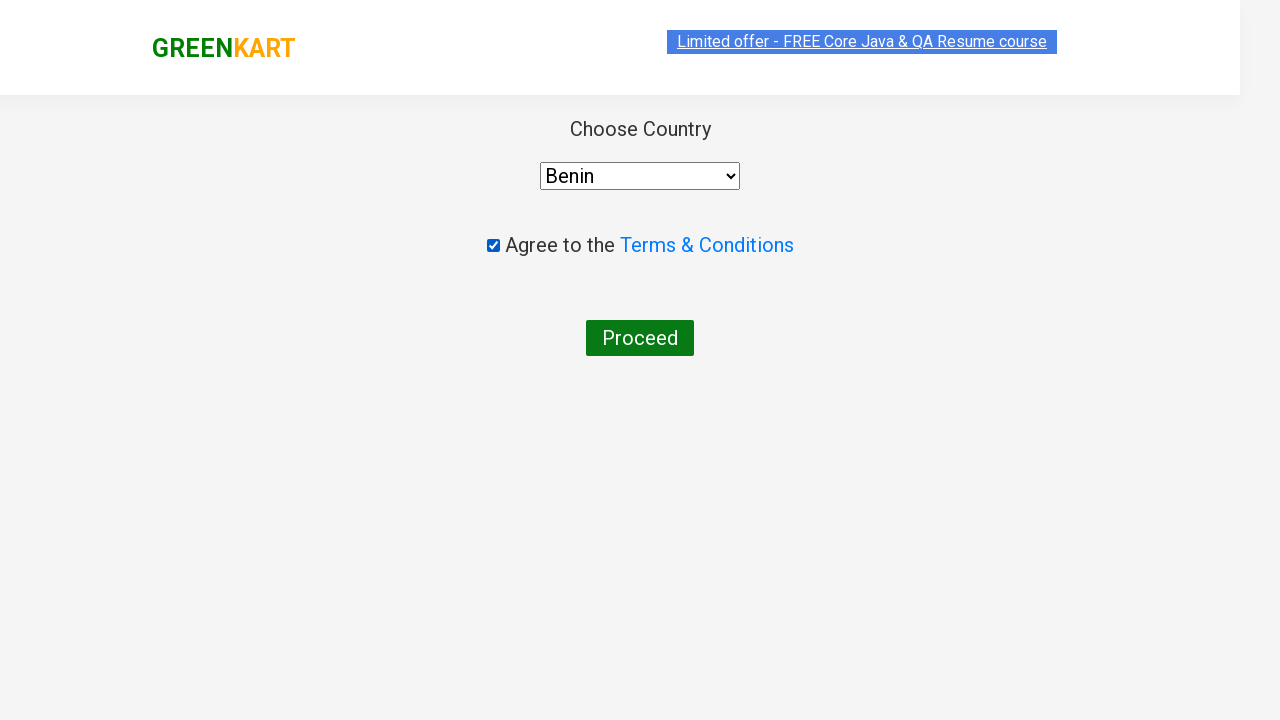

Clicked final button to complete the order at (640, 338) on button
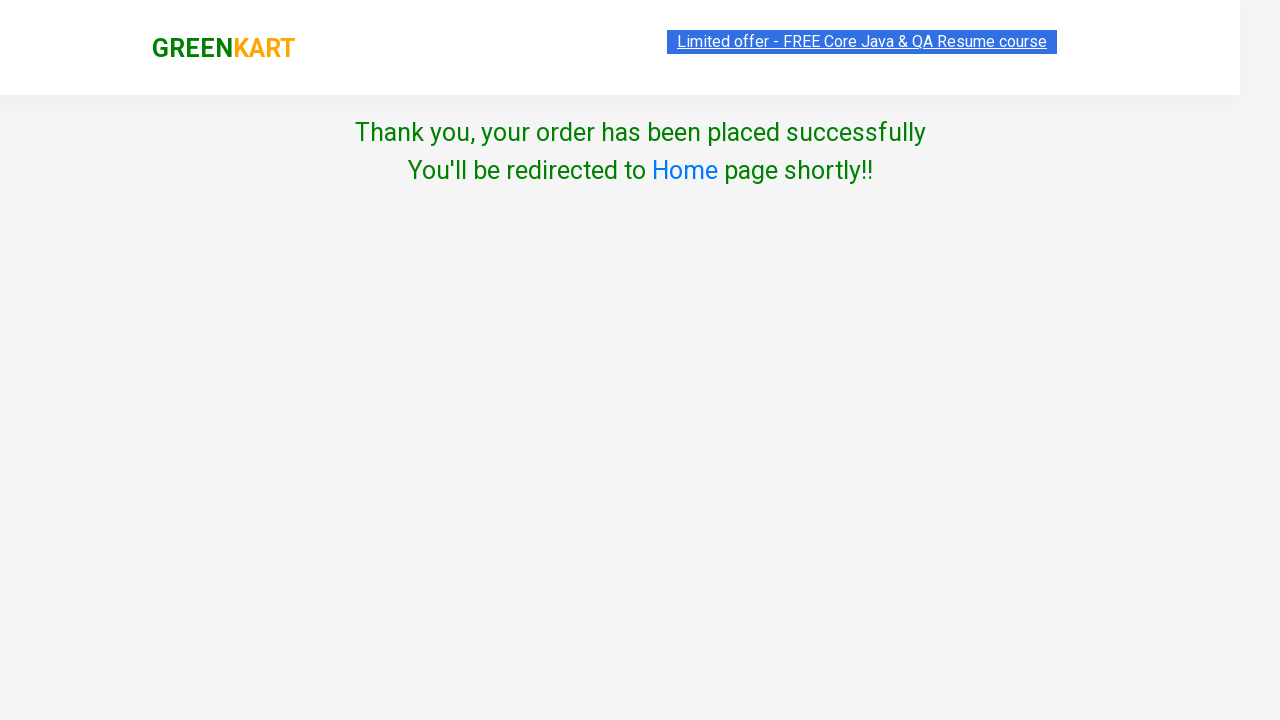

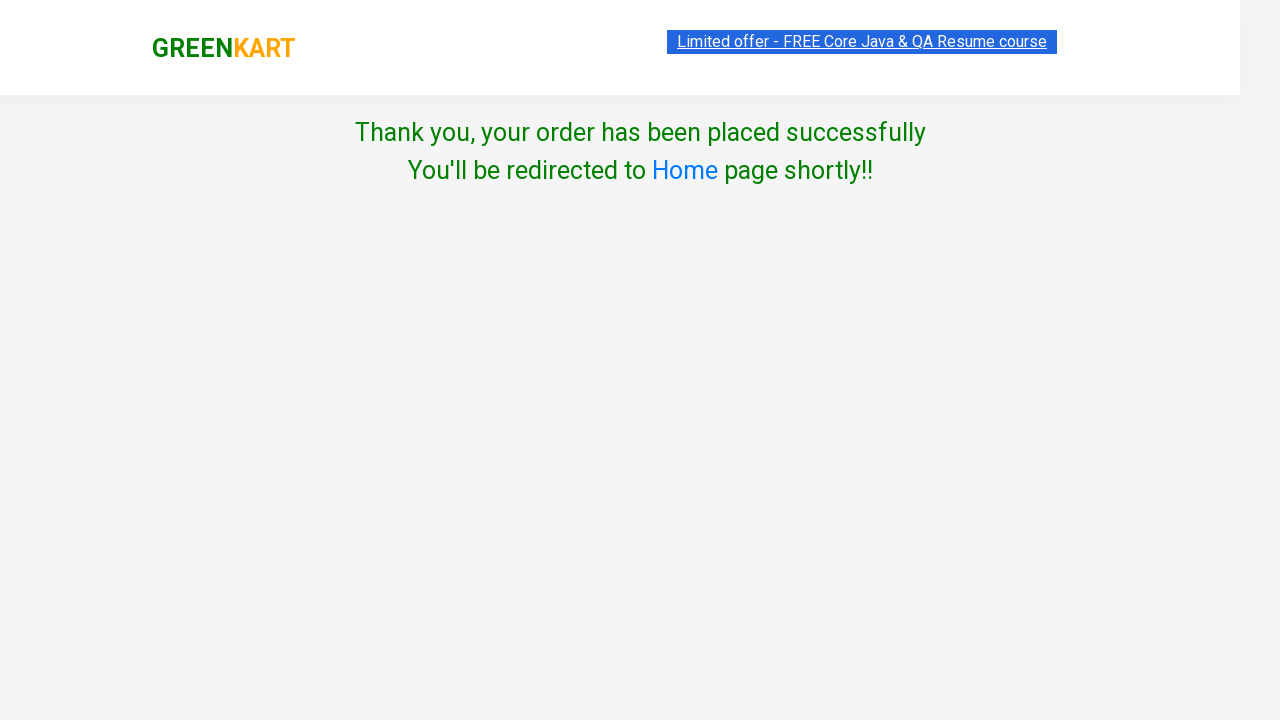